Navigates to the OpenJS Foundation website and verifies that anchor links are present on the page

Starting URL: https://openjsf.com/

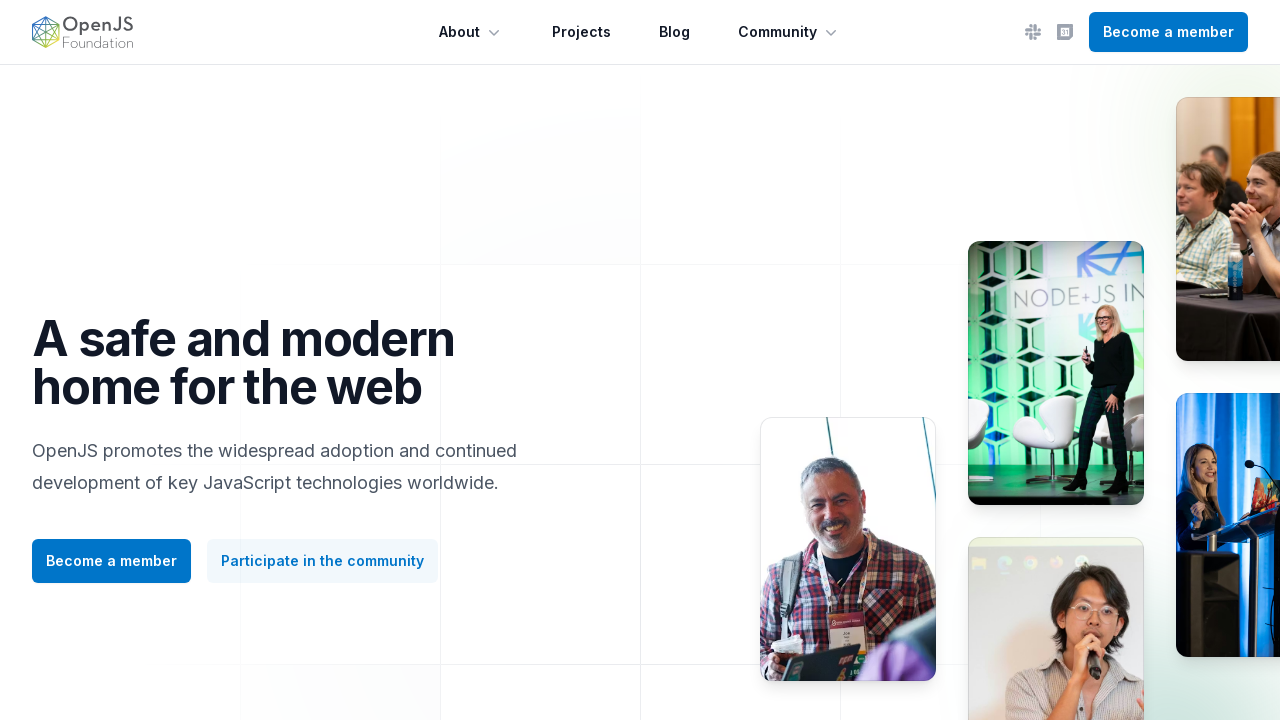

Set viewport size to 1920x1080
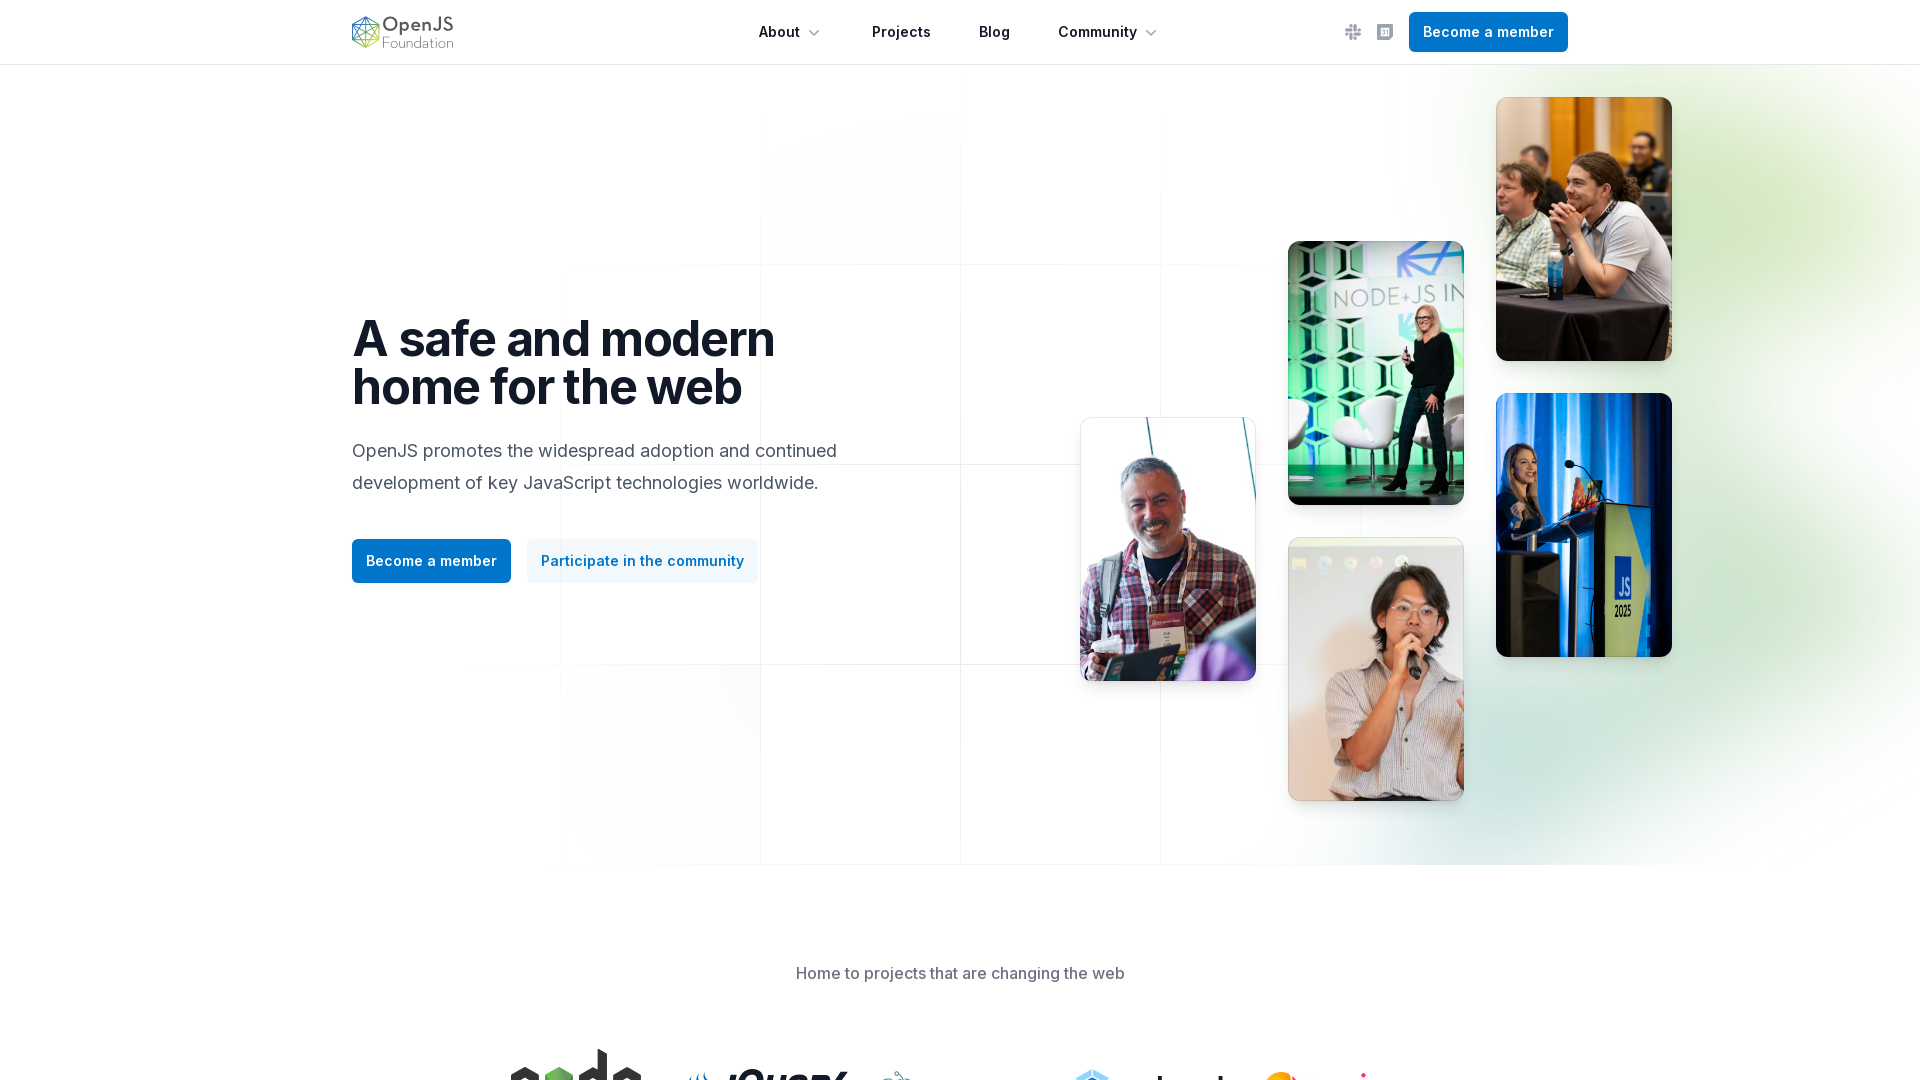

Page fully loaded (networkidle state reached)
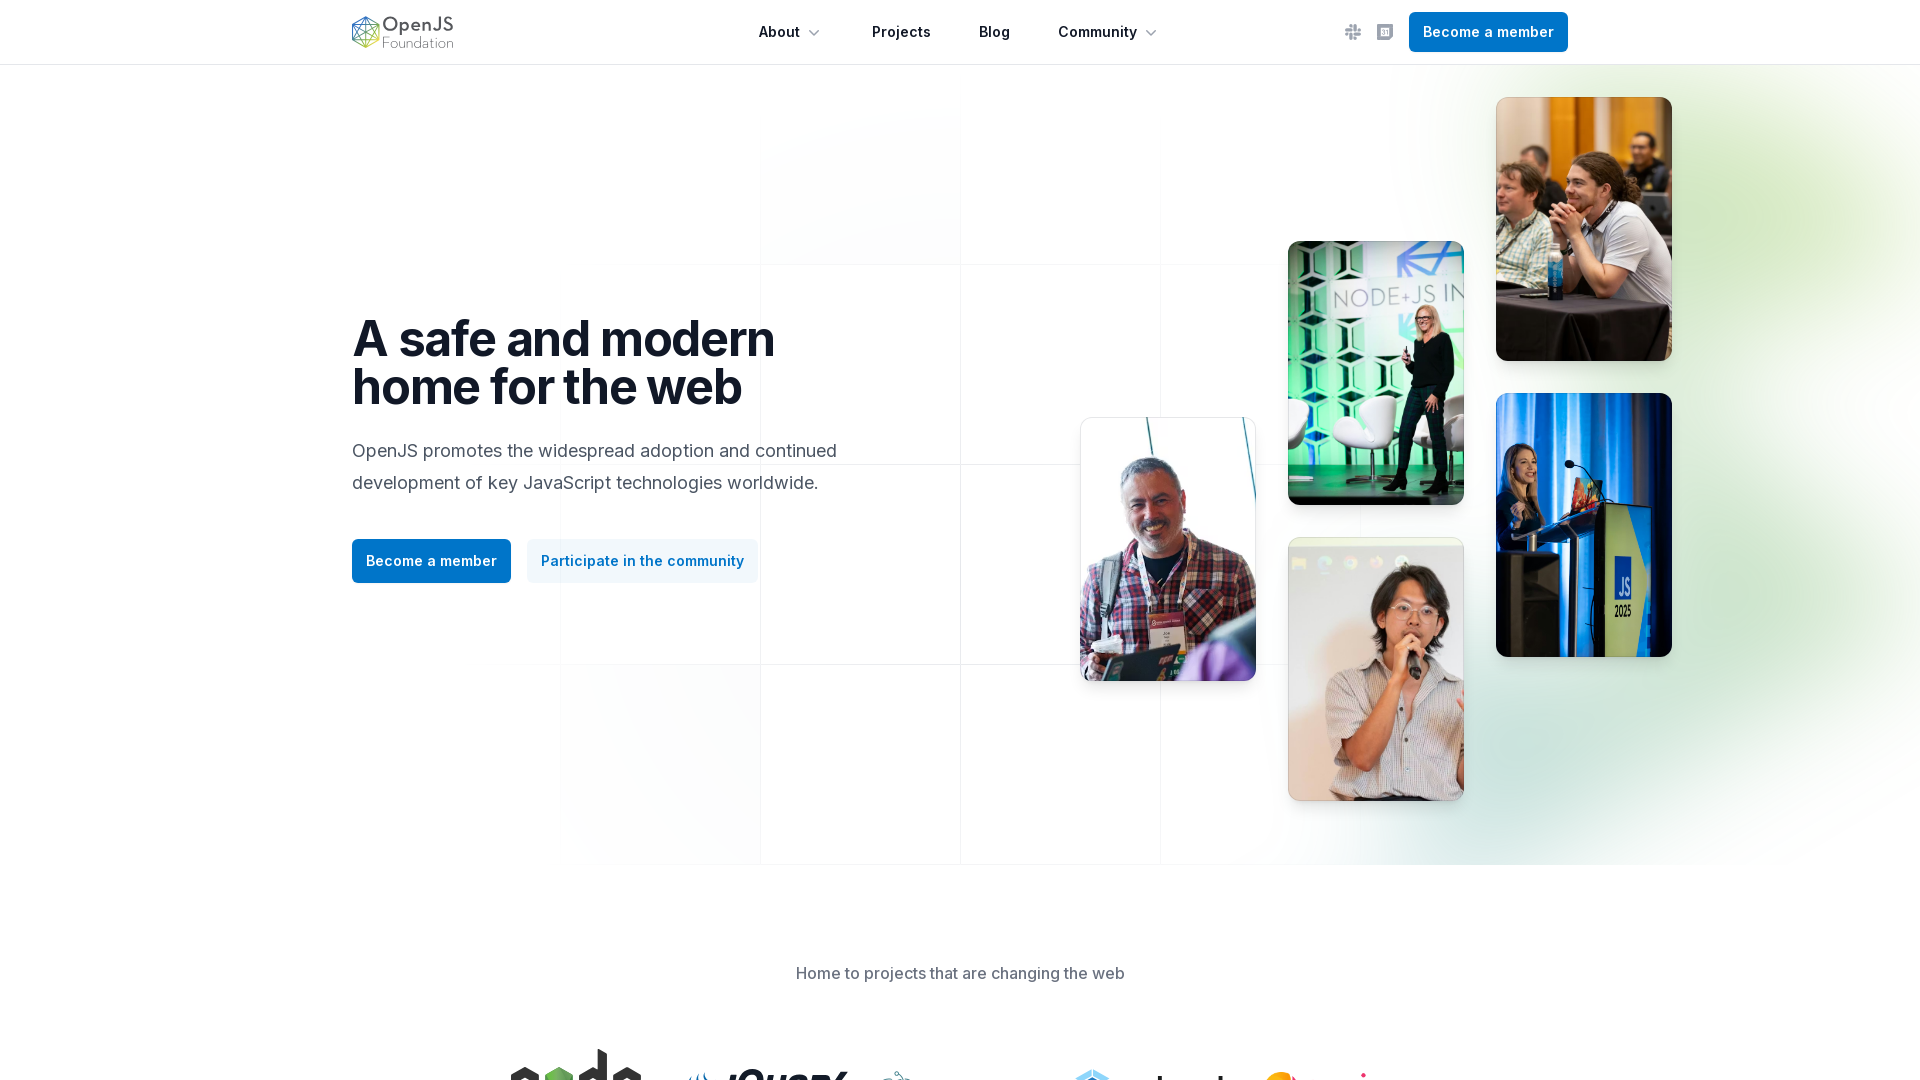

Anchor links selector found on page
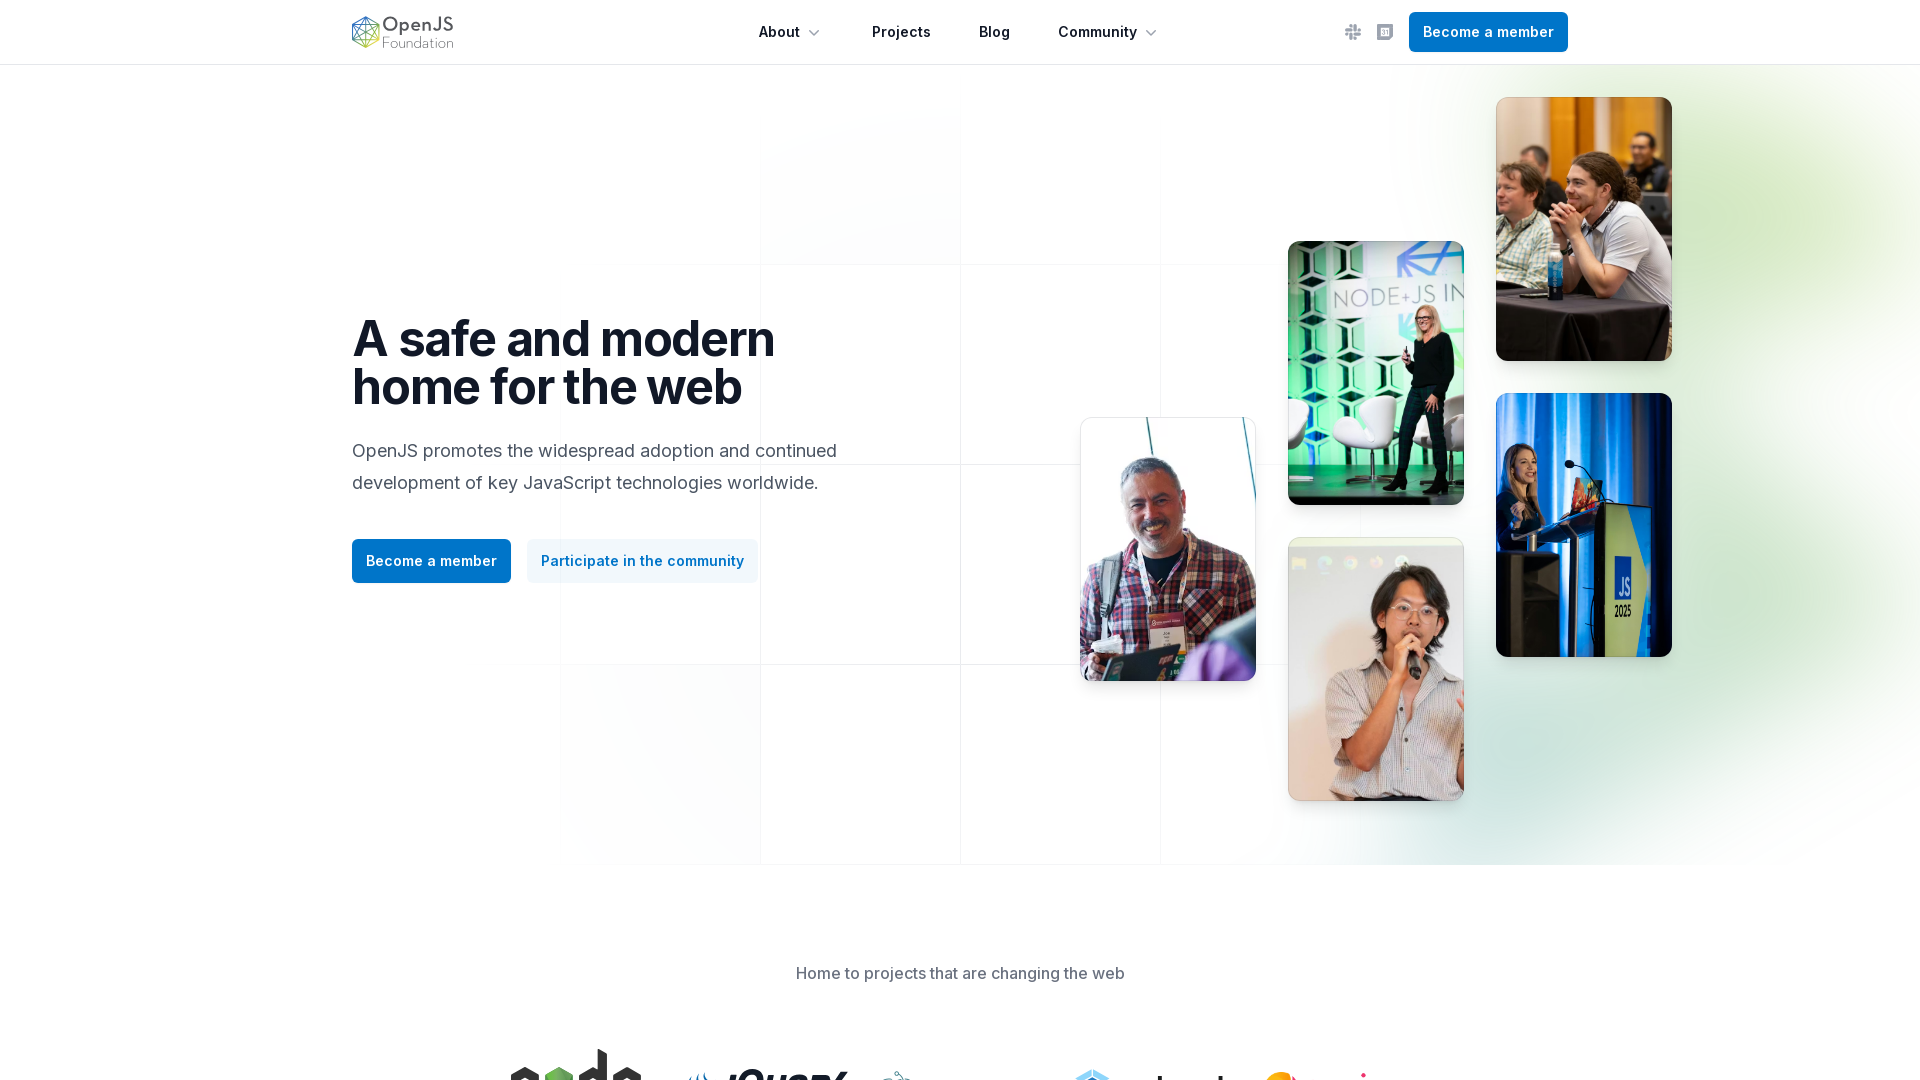

Retrieved all anchor links from page (found 57 links)
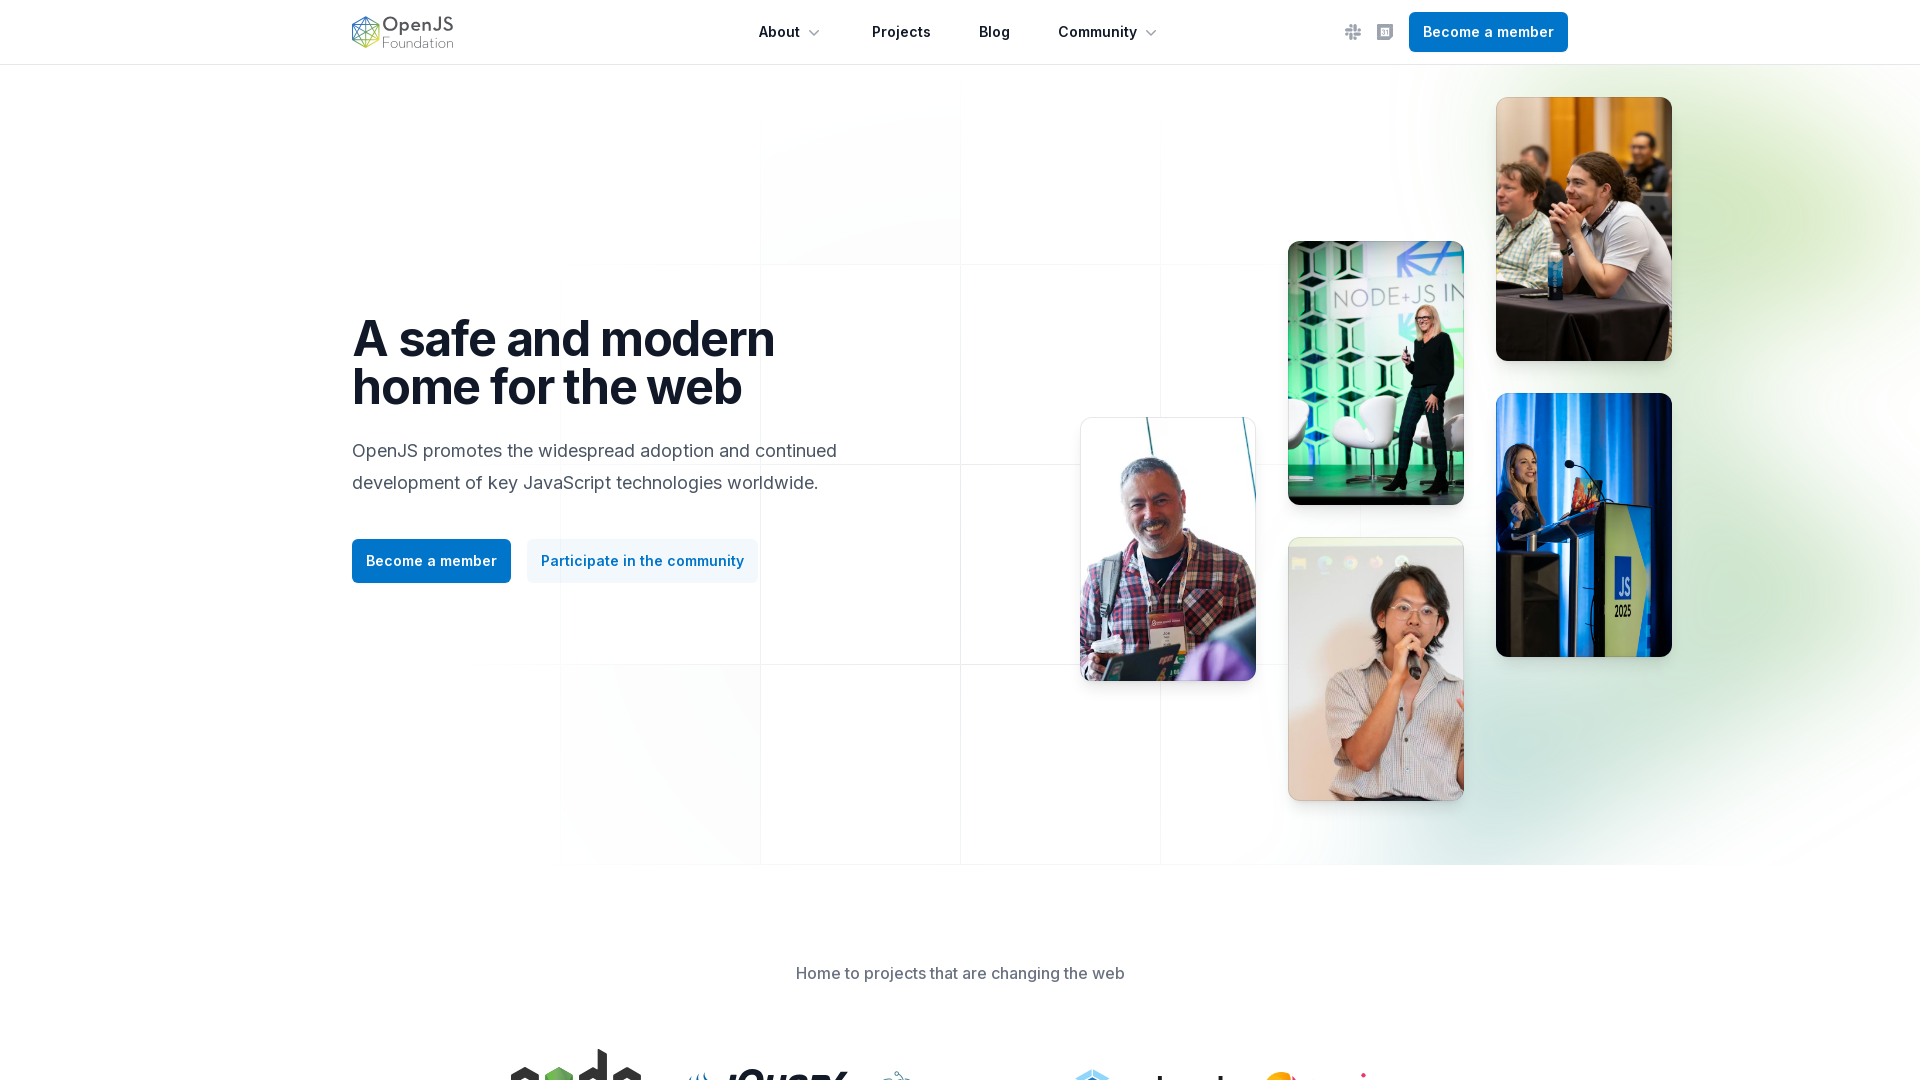

Verified that anchor links are present on the page
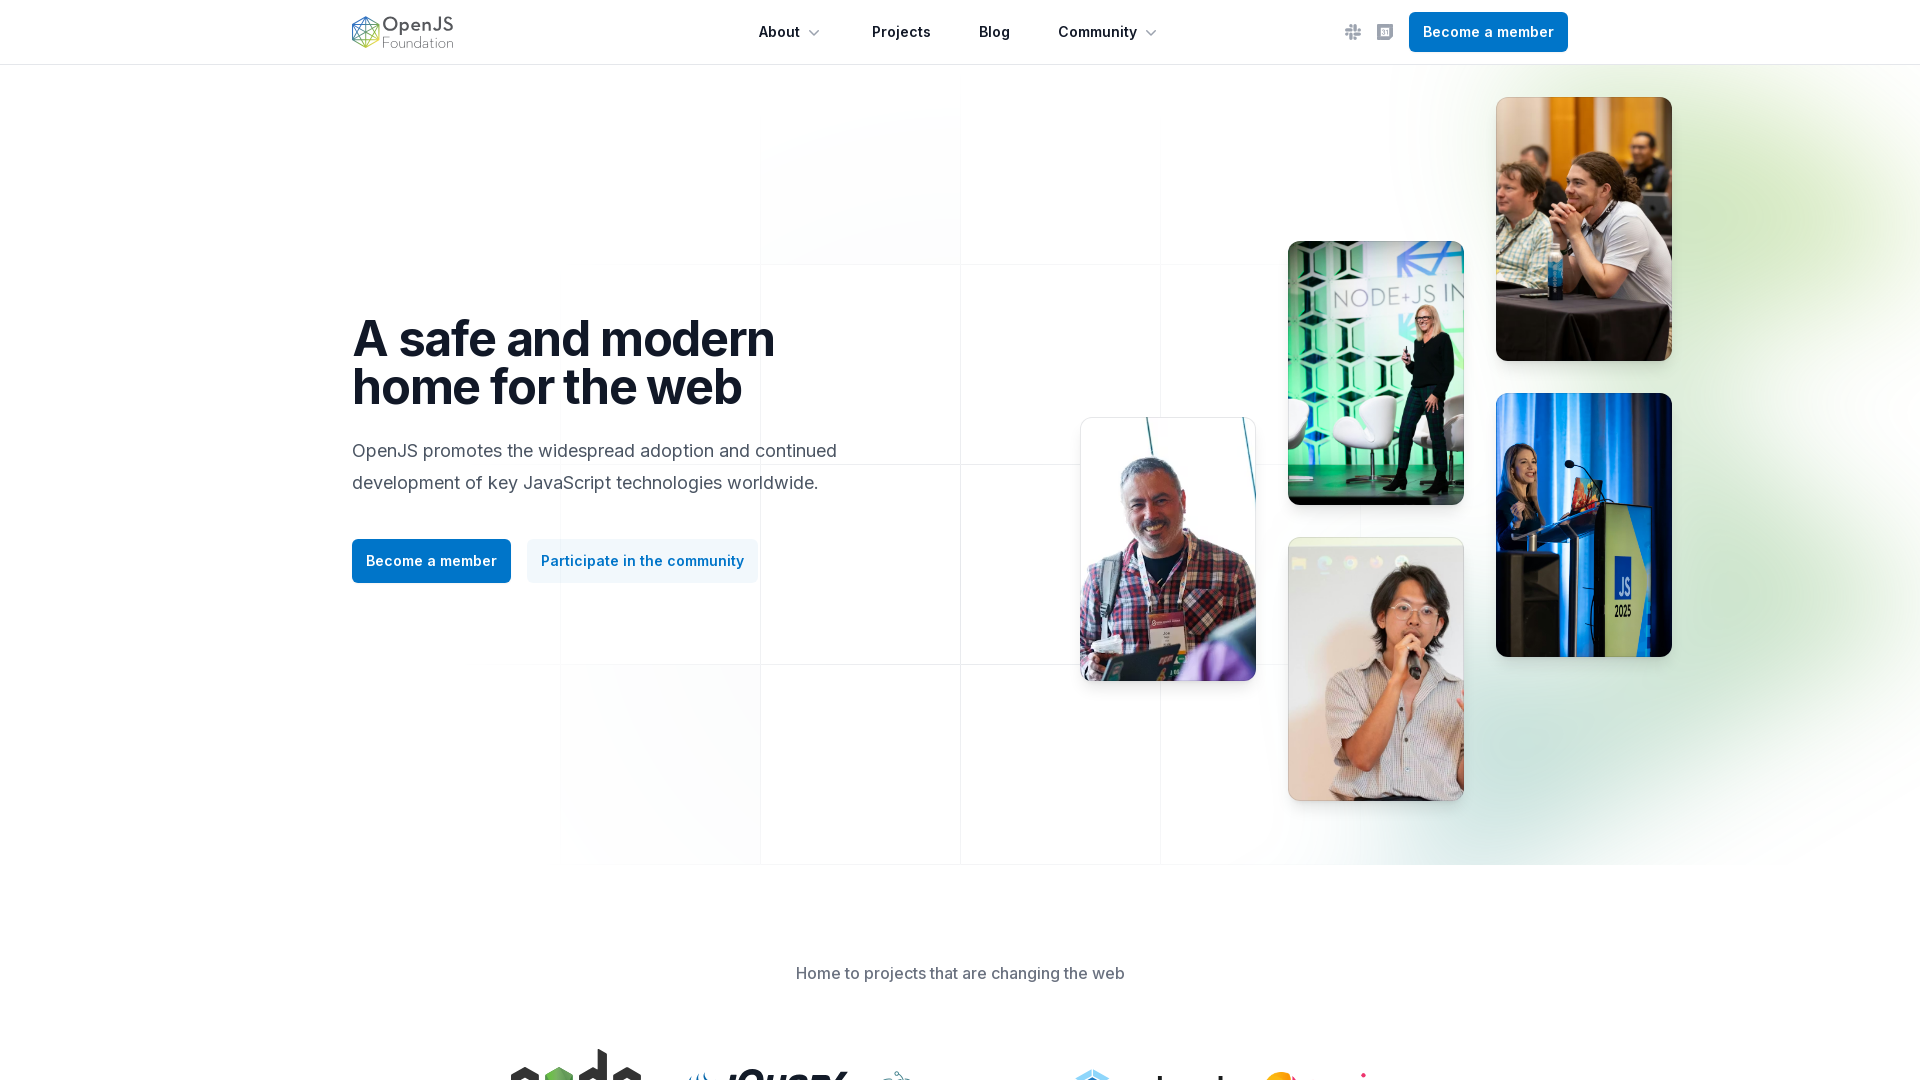

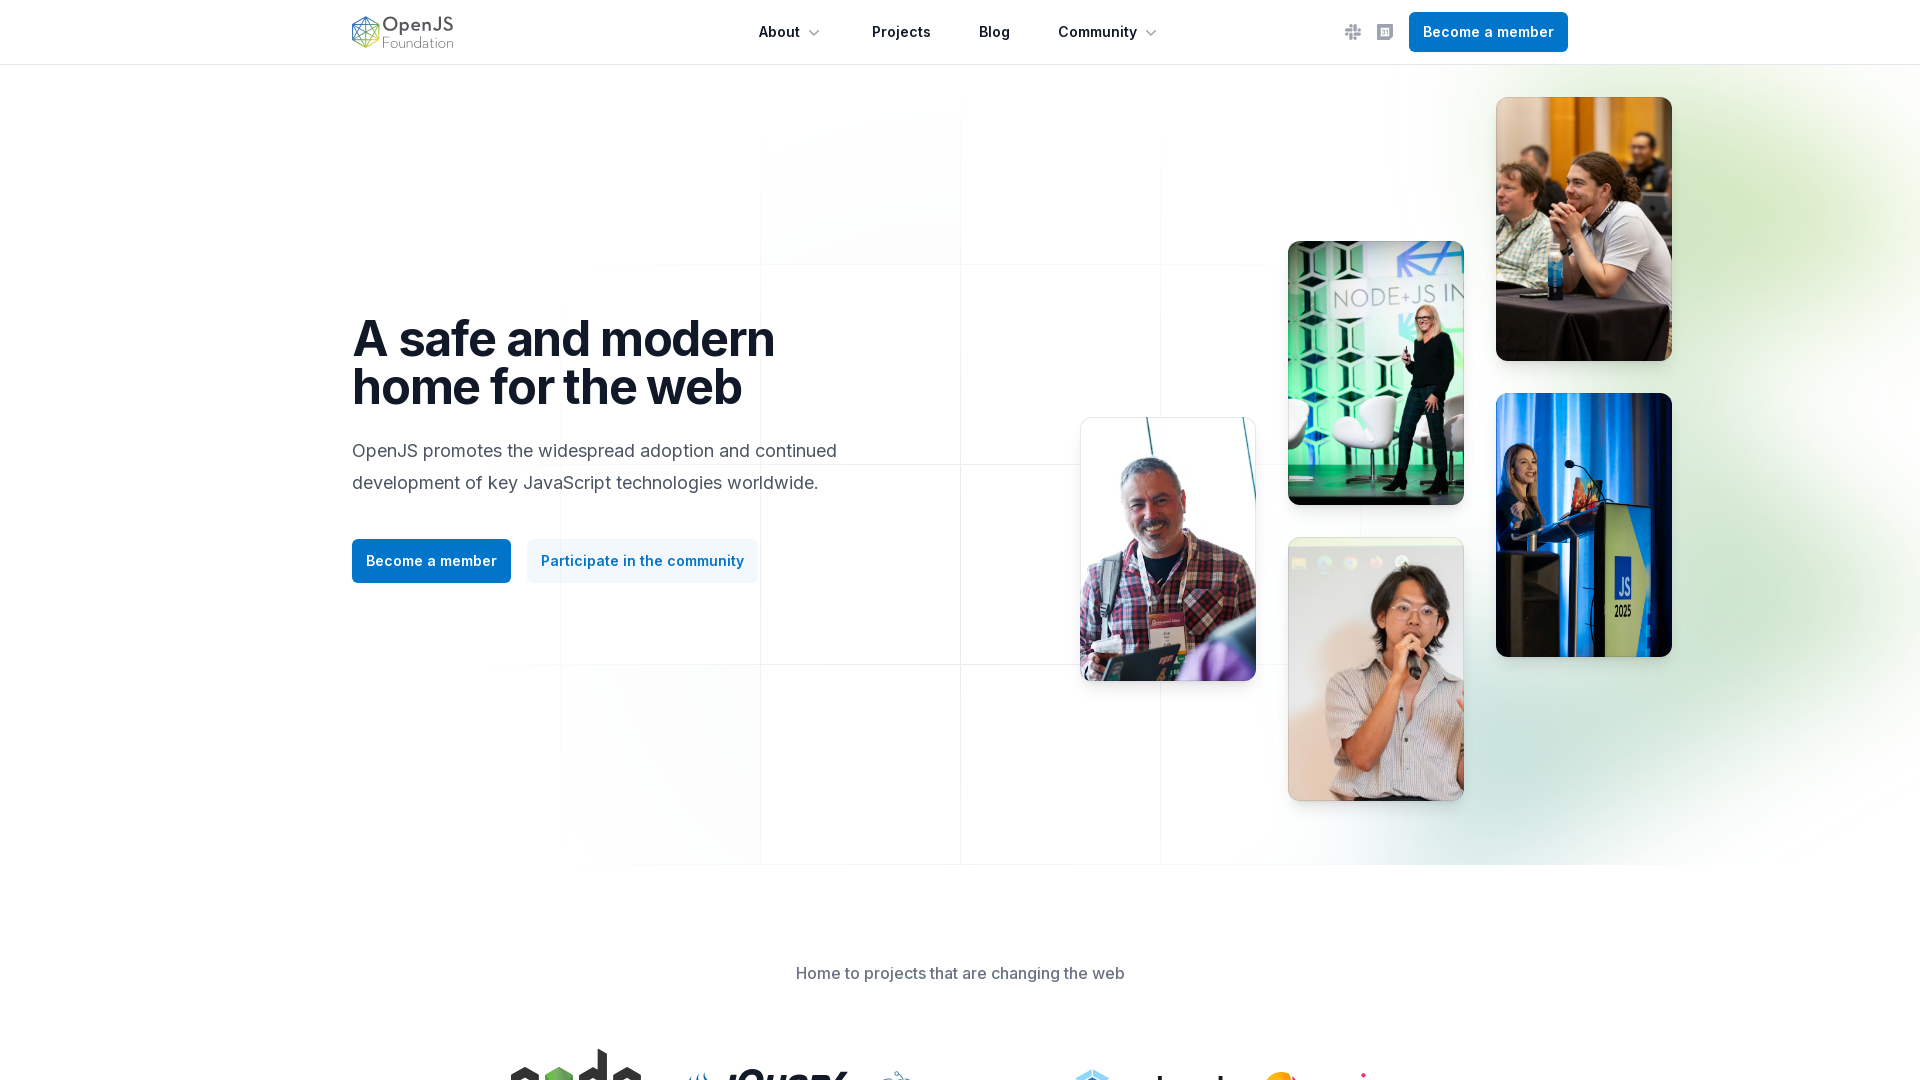